Tests a form submission on DemoQA by filling in name, email, and address fields, then verifying the submitted data is displayed correctly

Starting URL: https://demoqa.com/text-box

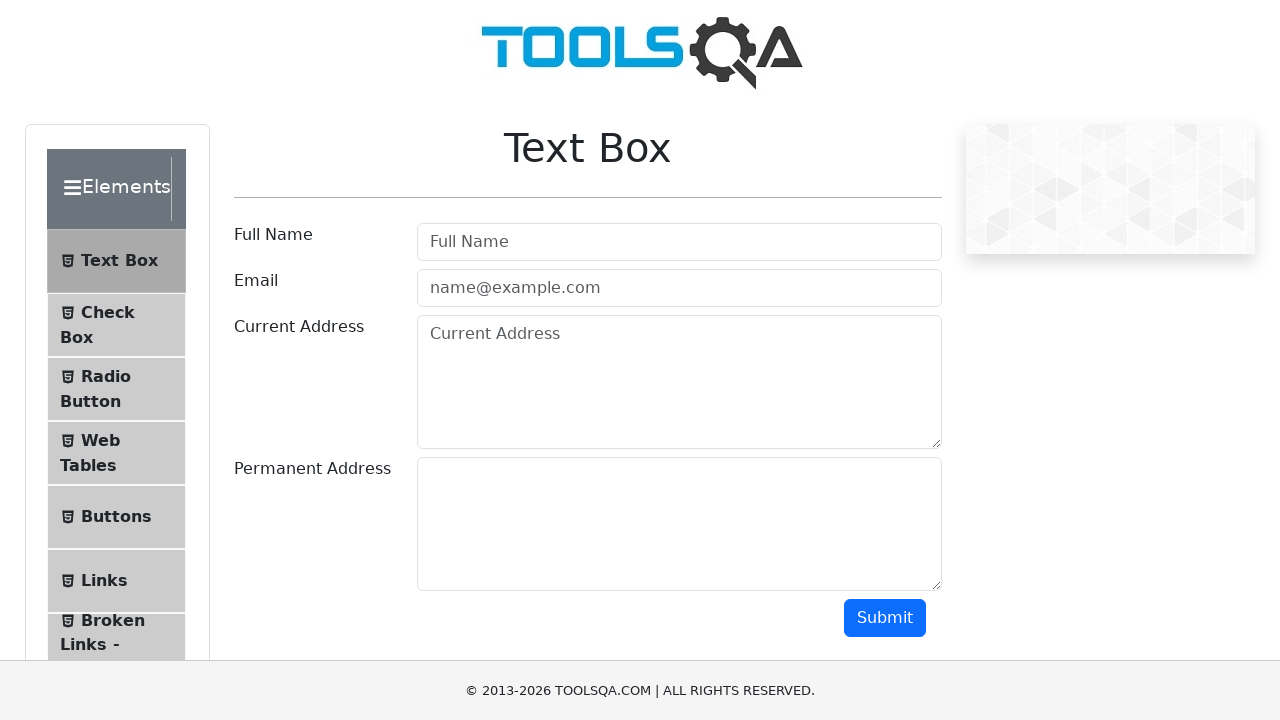

Filled full name field with 'Hernan Esquivel' on #userName
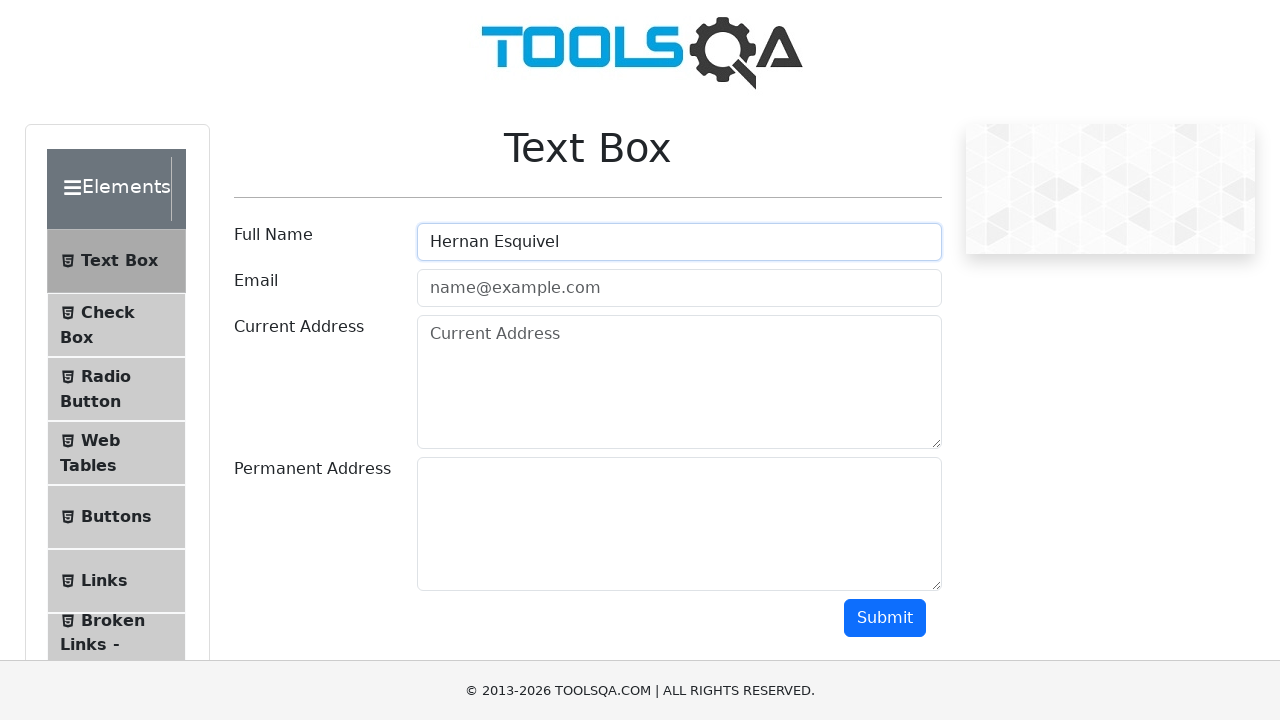

Filled email field with 'HernanQA@hotmail.com' on #userEmail
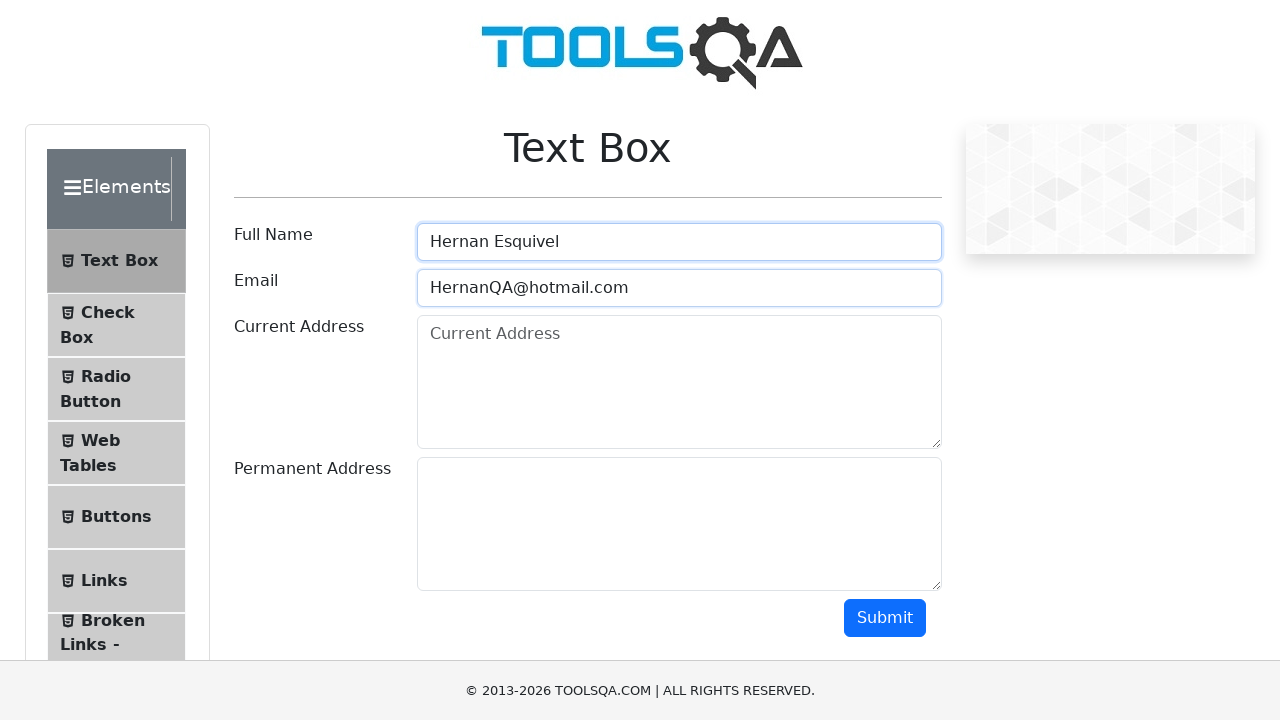

Filled current address field with 'Argentina' on #currentAddress
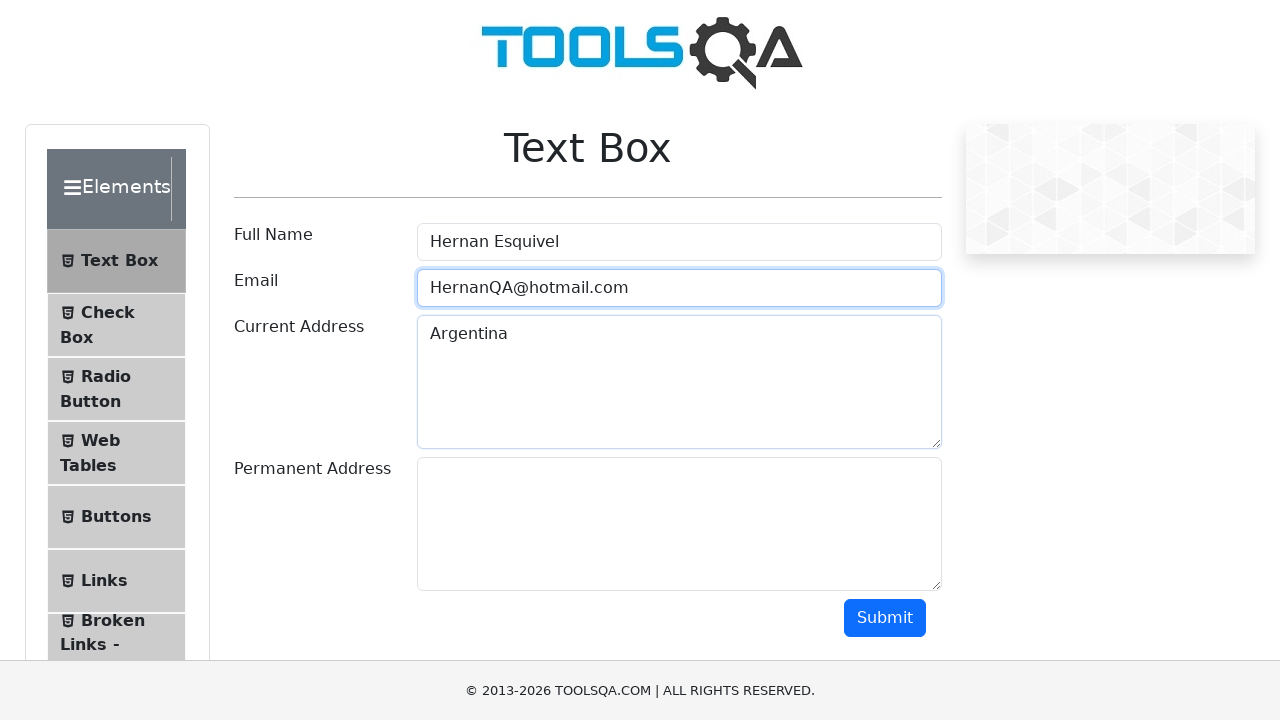

Filled permanent address field with 'Buenos Aires' on #permanentAddress
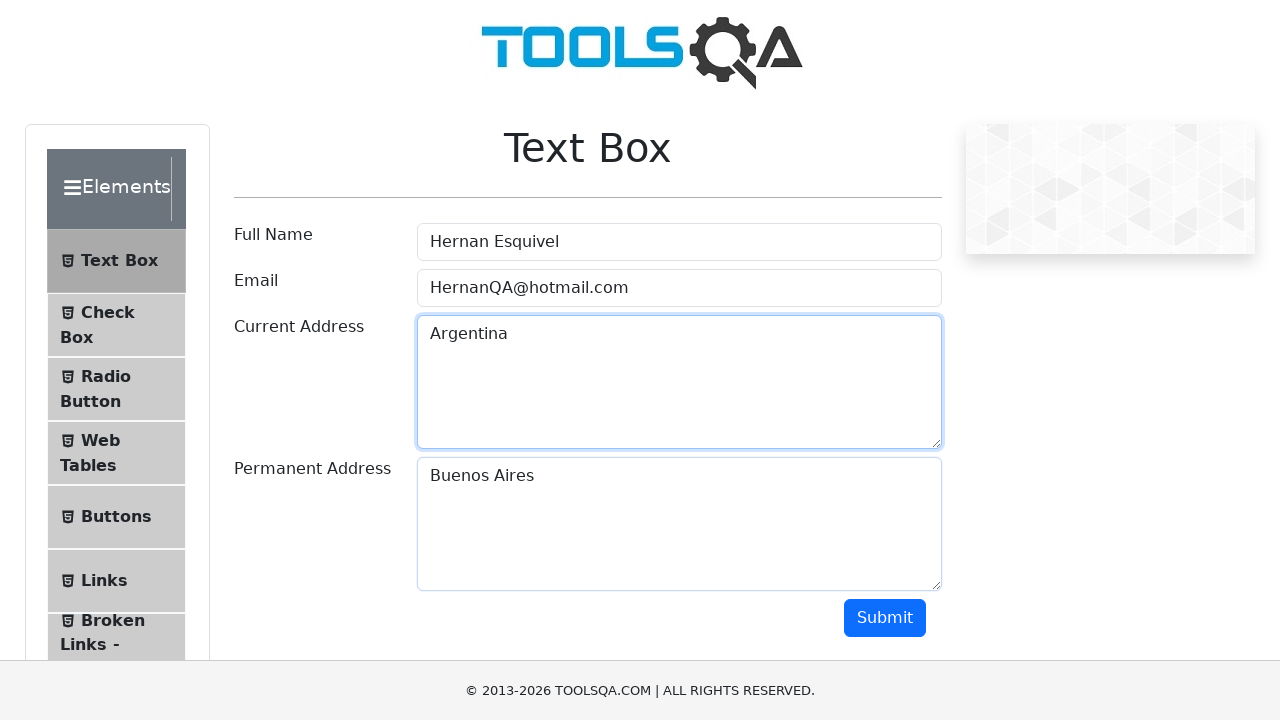

Scrolled to bottom of page to reveal submit button
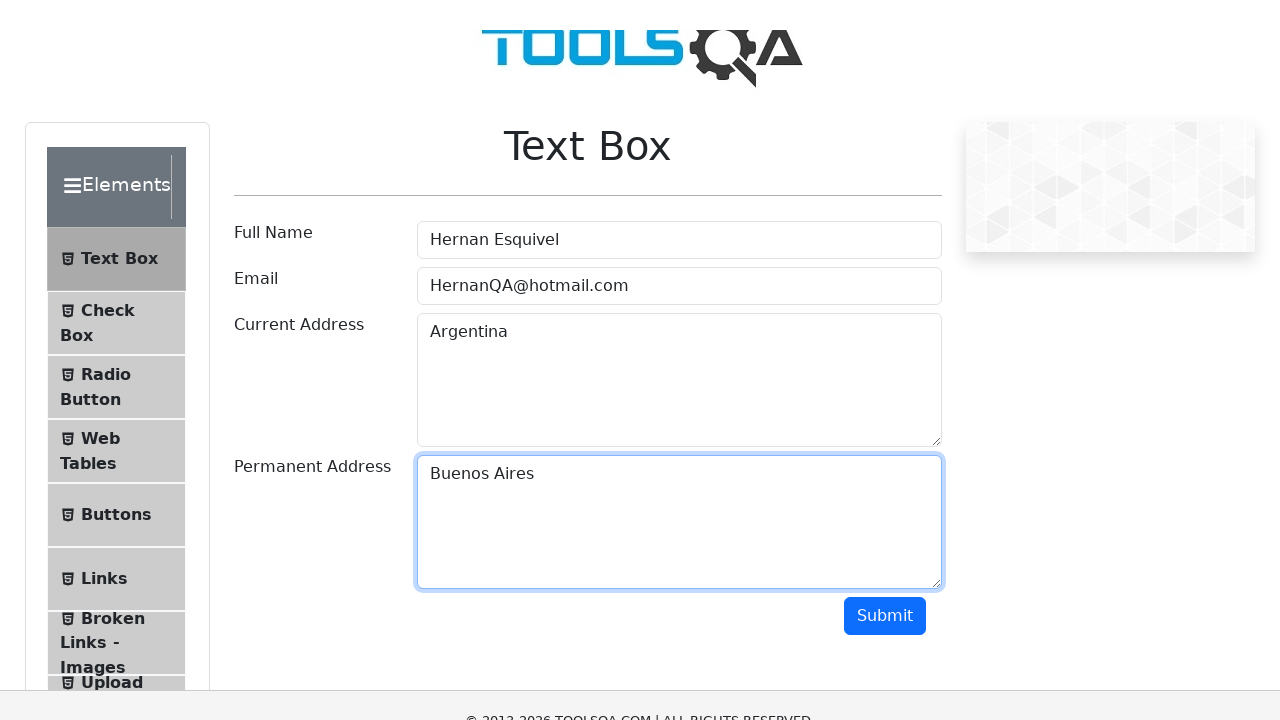

Clicked the submit button at (885, 360) on #submit
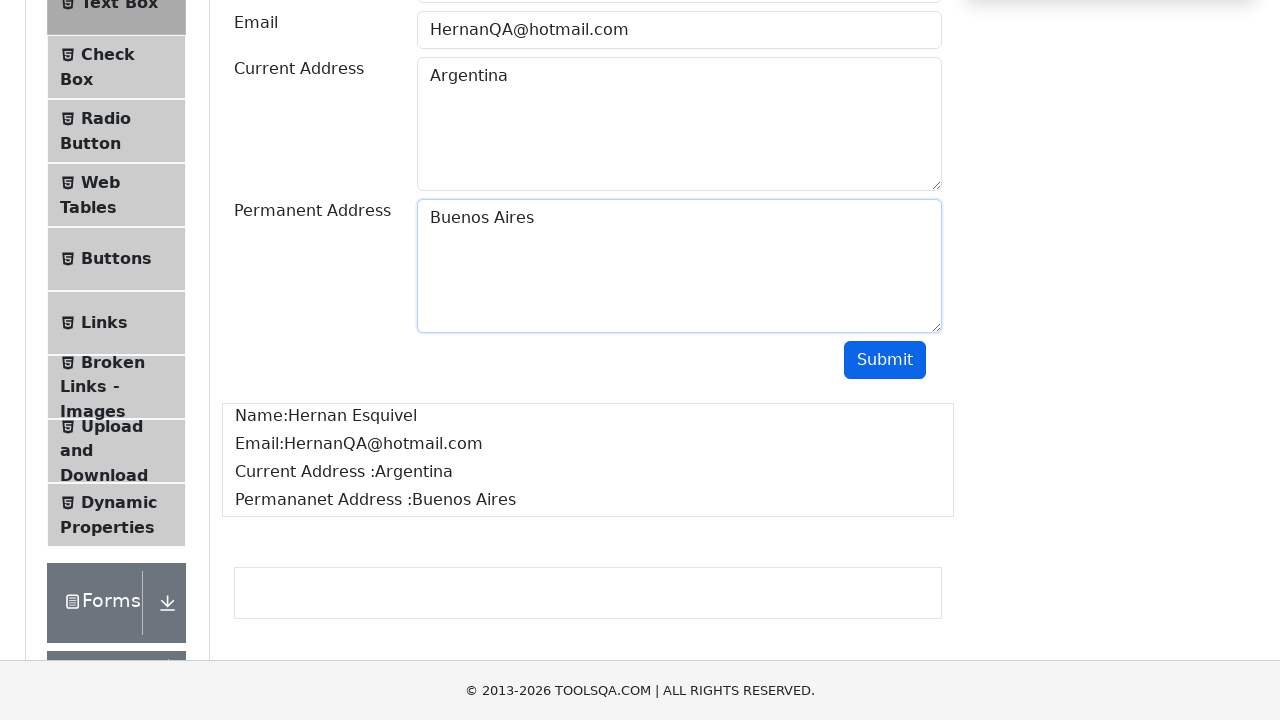

Waited for submitted data to appear on page
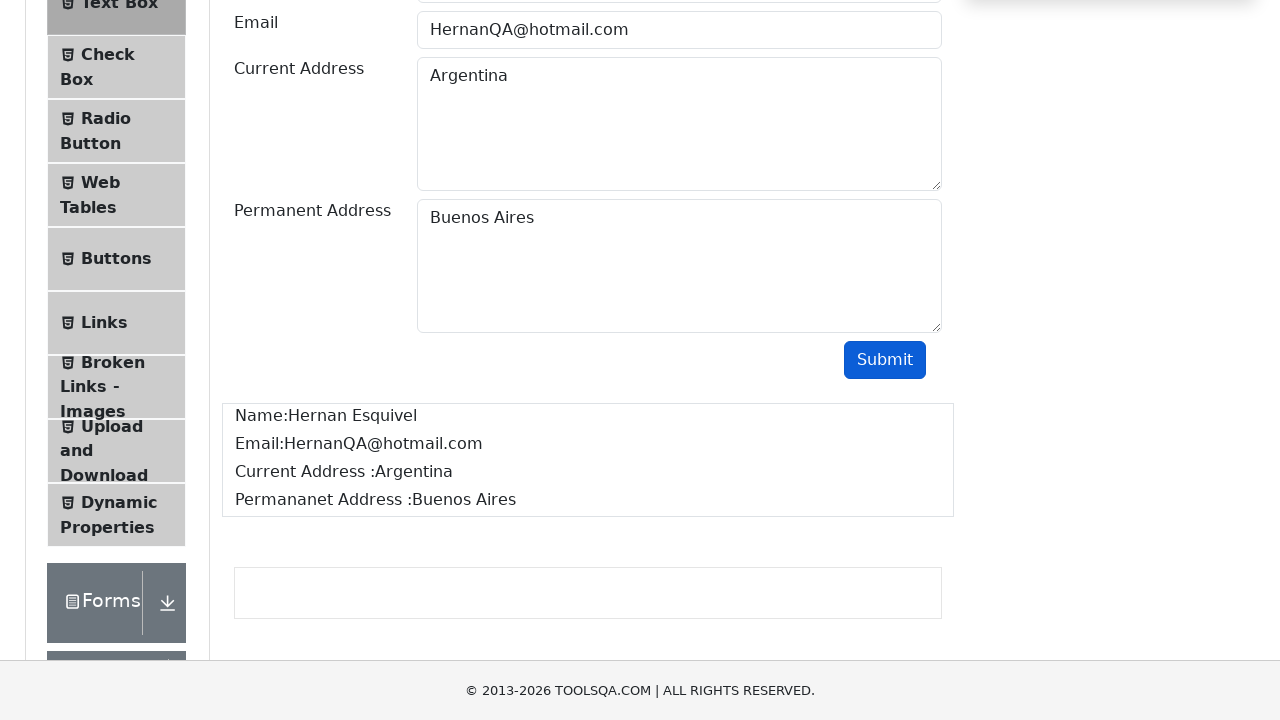

Retrieved submitted name element text
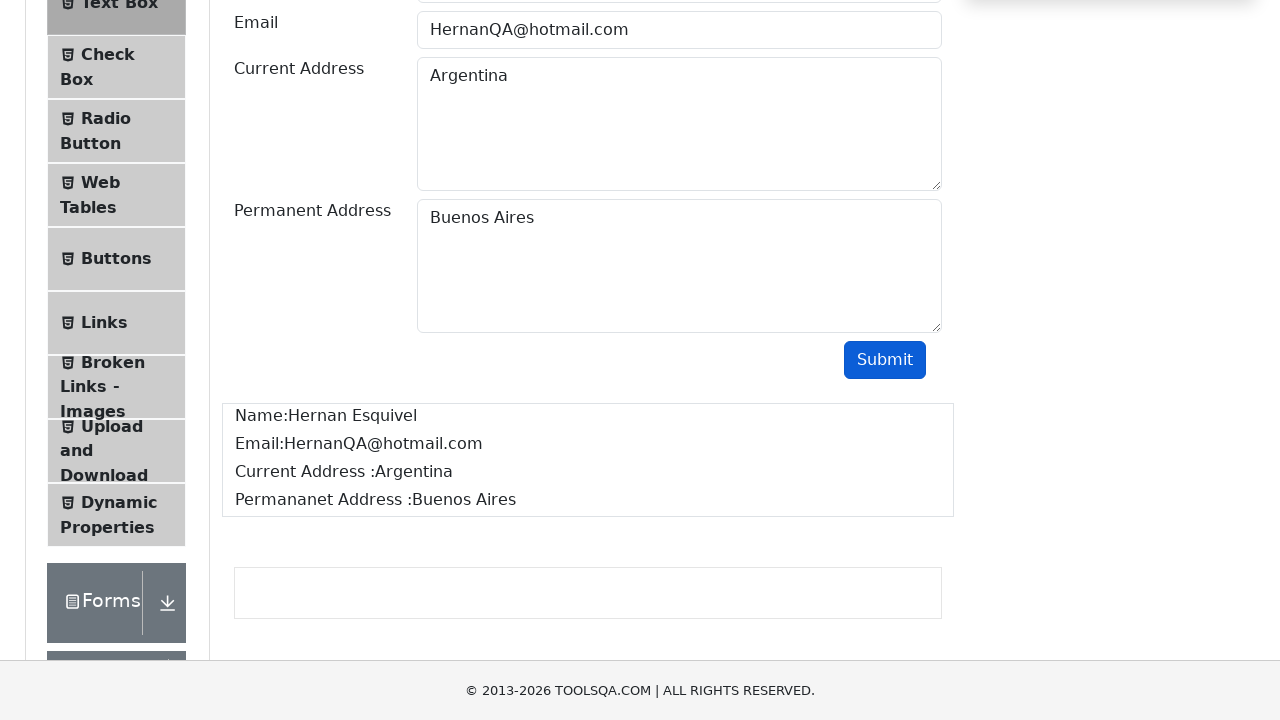

Verified submitted name 'Hernan Esquivel' matches expected value
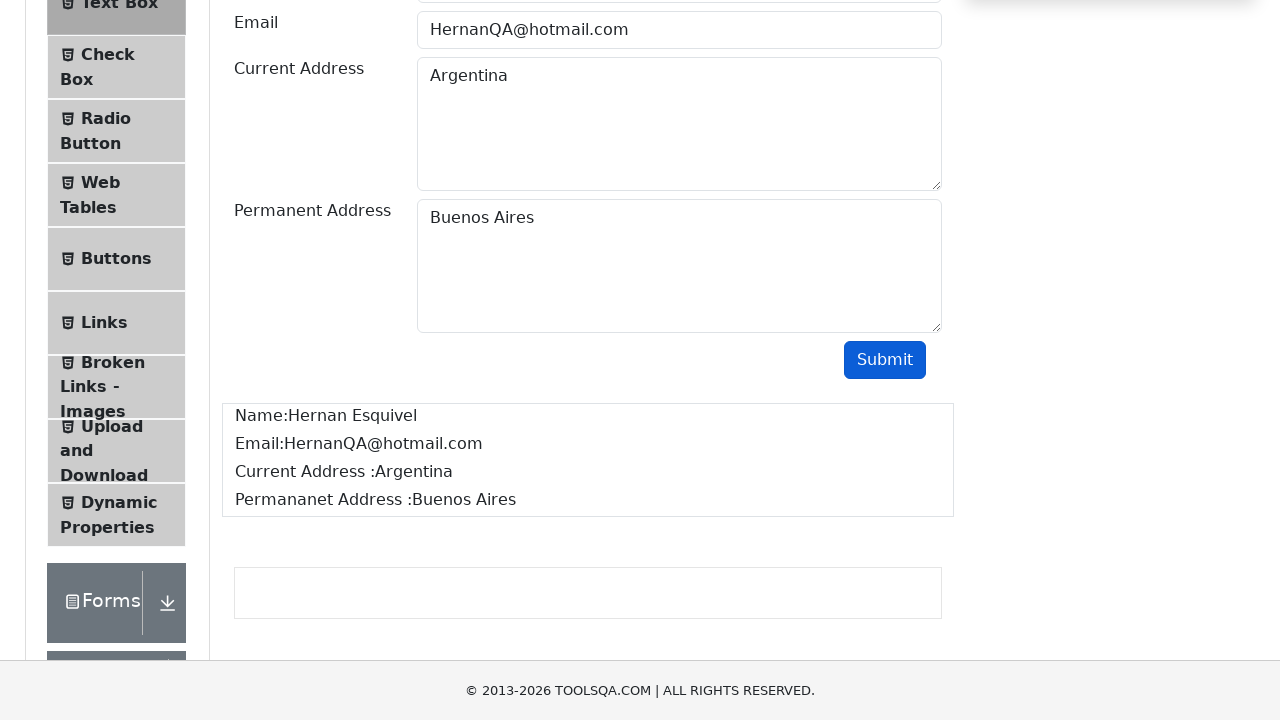

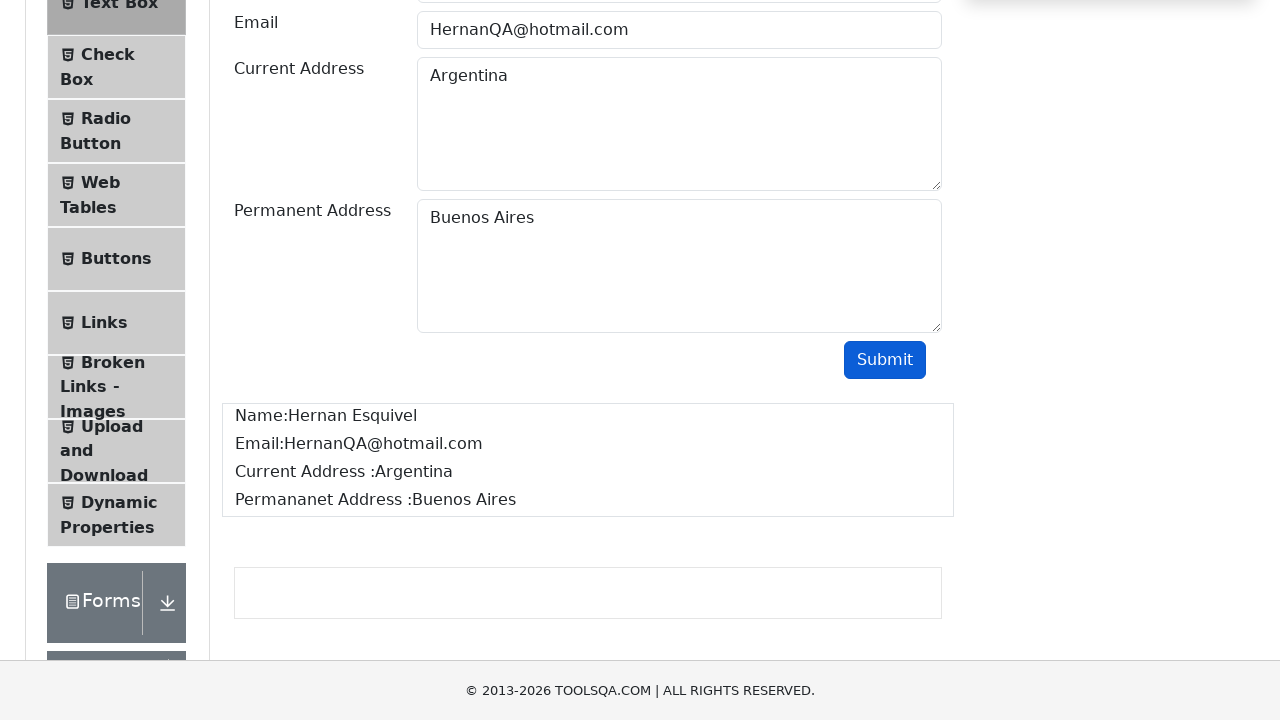